Tests that the Basic Calculator displays a divide by zero error when attempting to divide a number by zero

Starting URL: https://testsheepnz.github.io/BasicCalculator

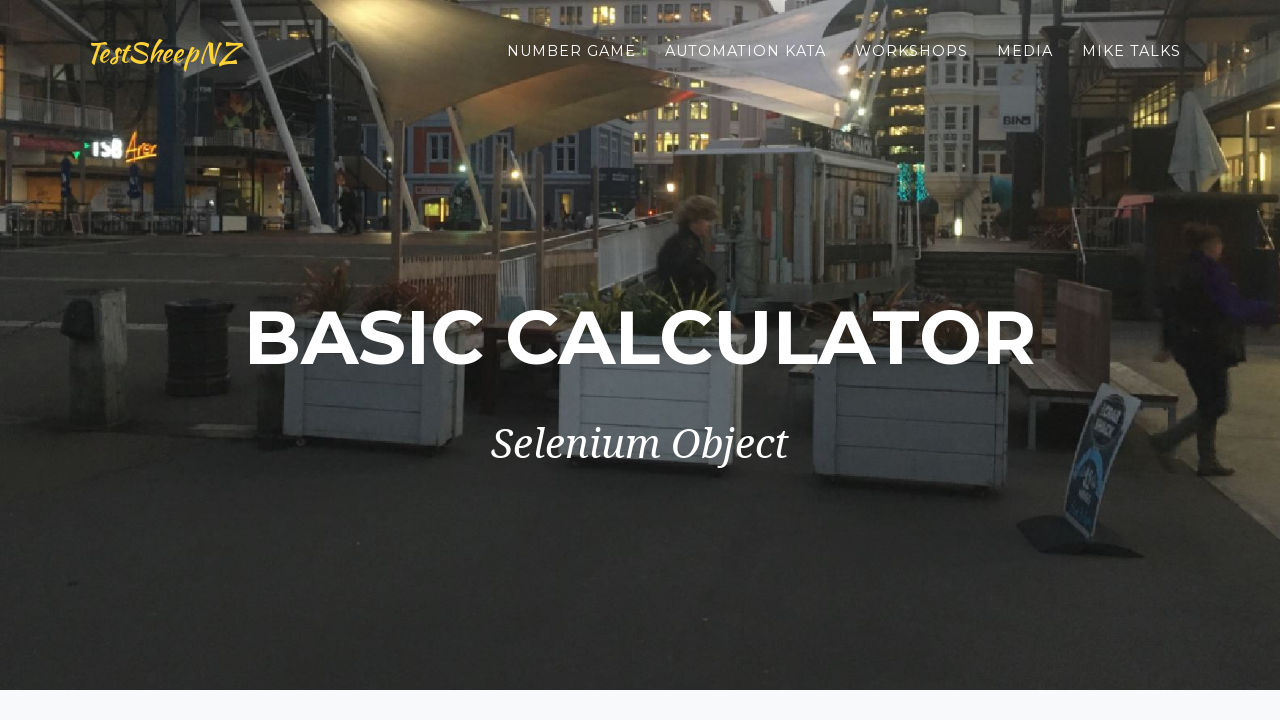

Selected build option 7 from dropdown on select[name="selectBuild"]
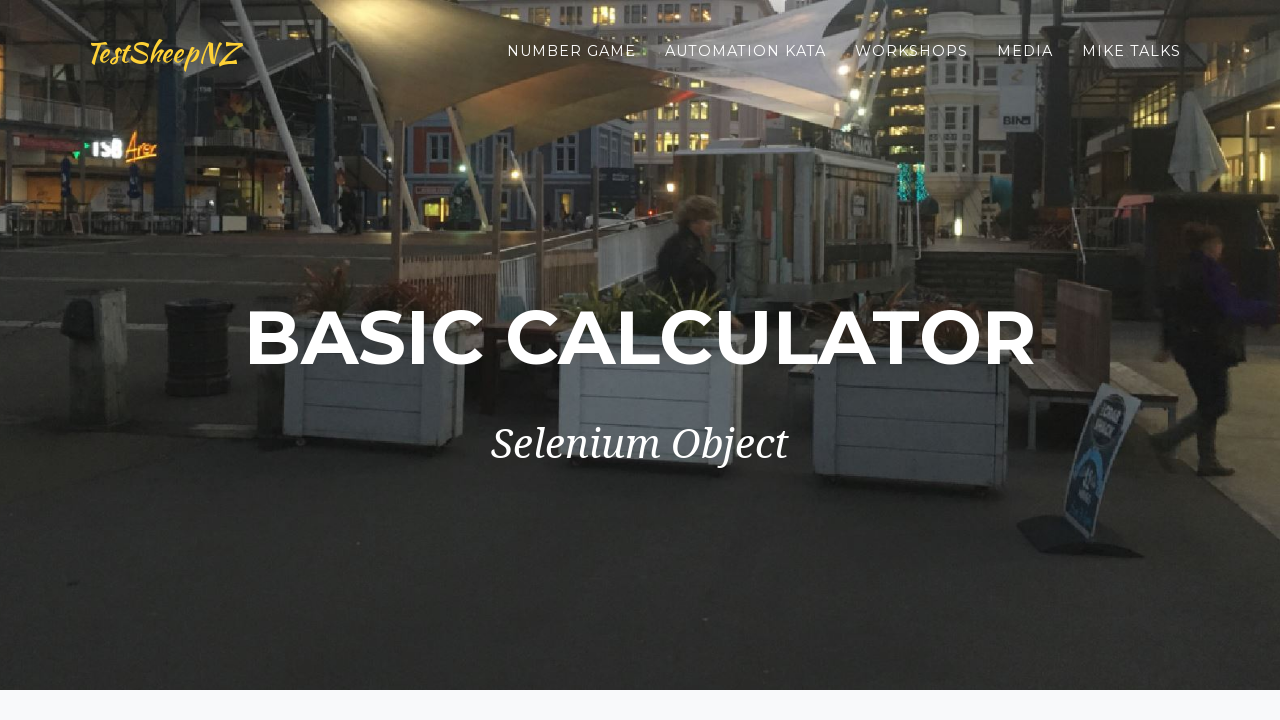

Clicked first number input field at (474, 361) on input[name="number1"]
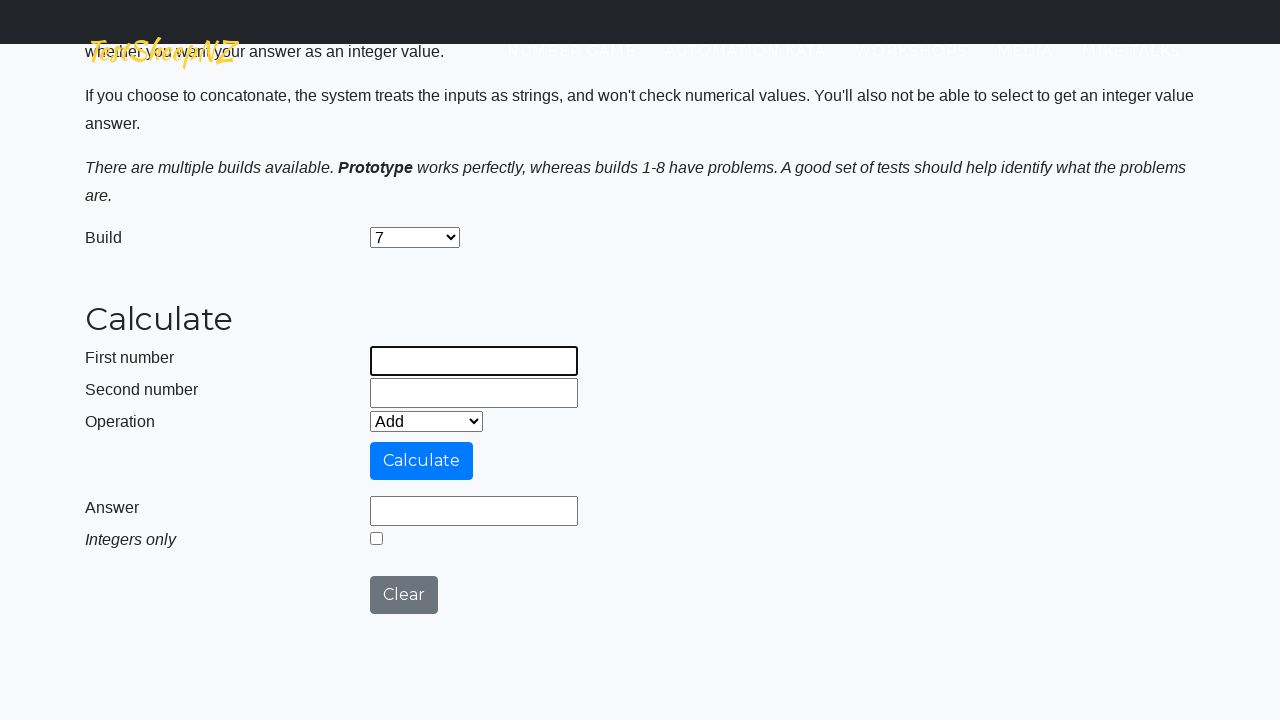

Filled first number field with 1 on input[name="number1"]
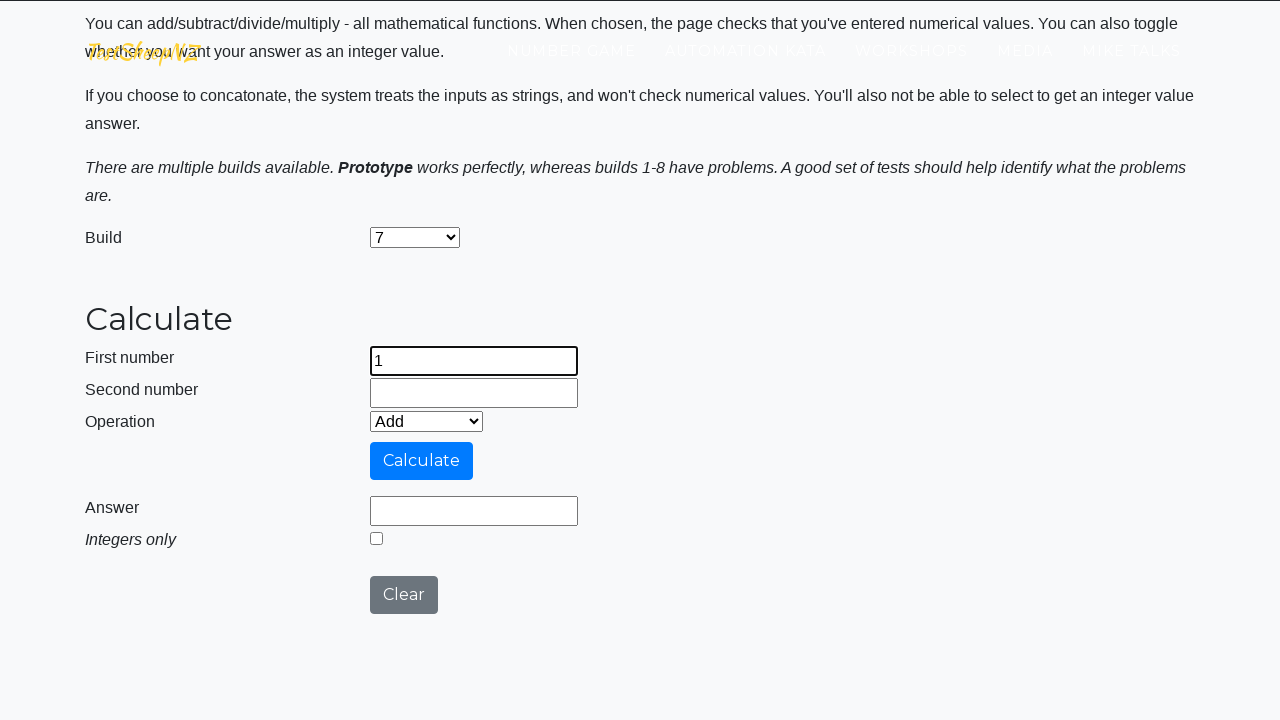

Clicked second number input field at (474, 393) on input[name="number2"]
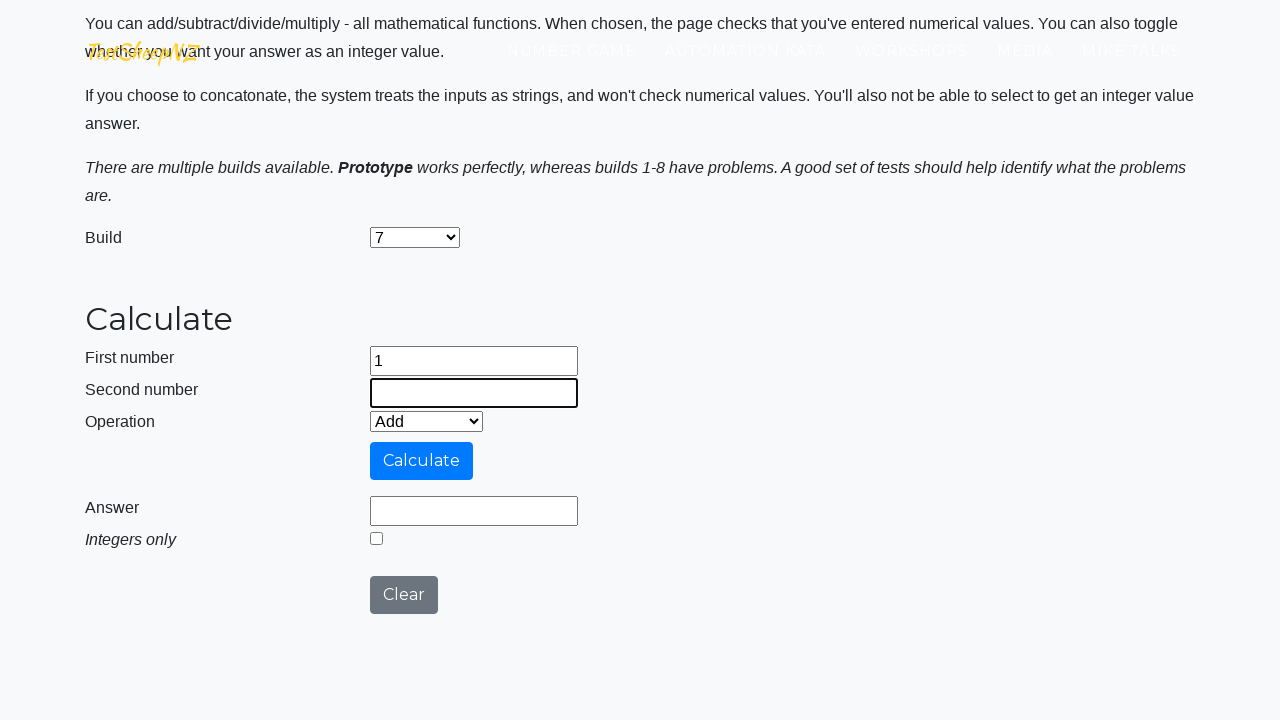

Filled second number field with 0 on input[name="number2"]
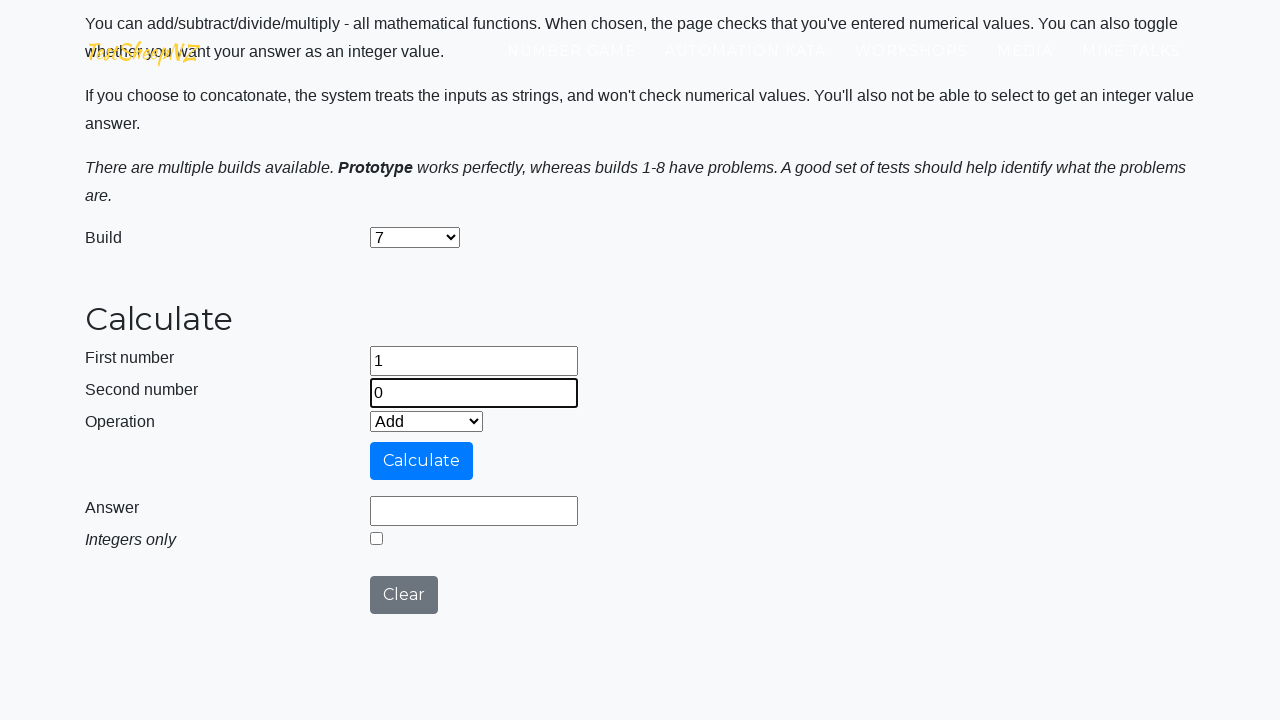

Selected divide operation from dropdown on select[name="selectOperation"]
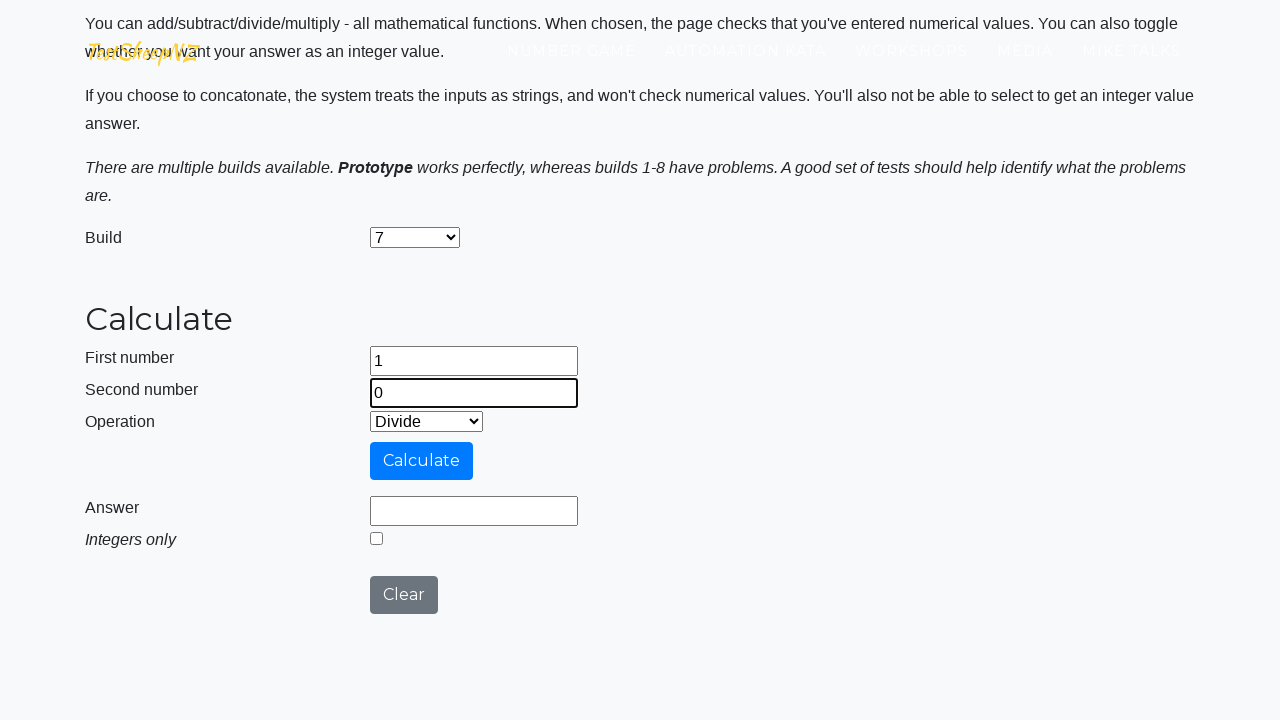

Clicked Calculate button to divide 1 by 0 at (422, 461) on input:has-text("Calculate")
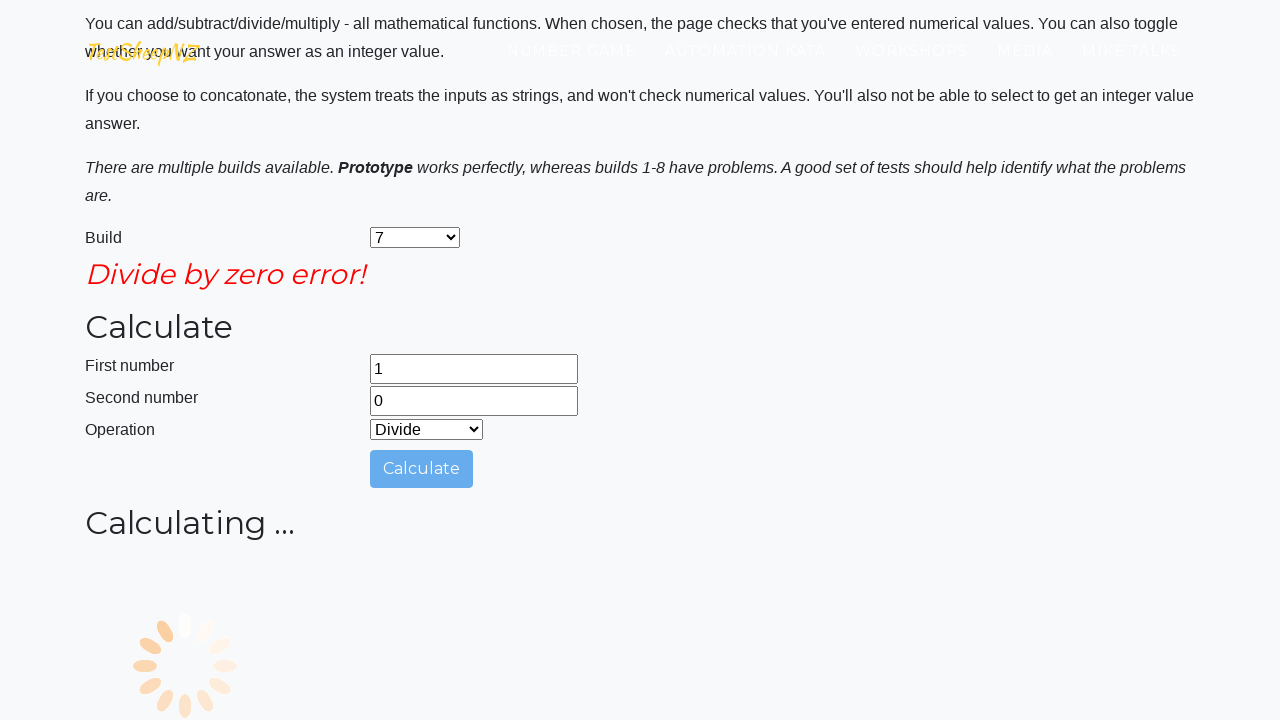

Error message field became visible displaying divide by zero error
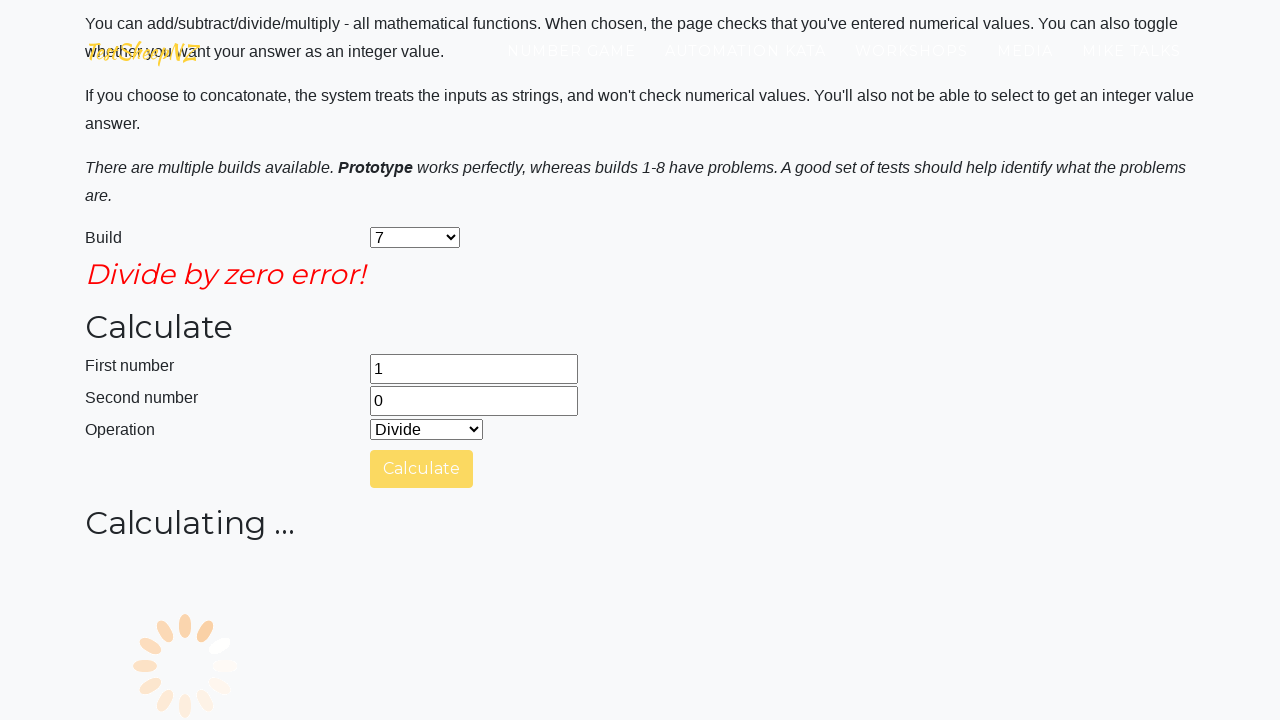

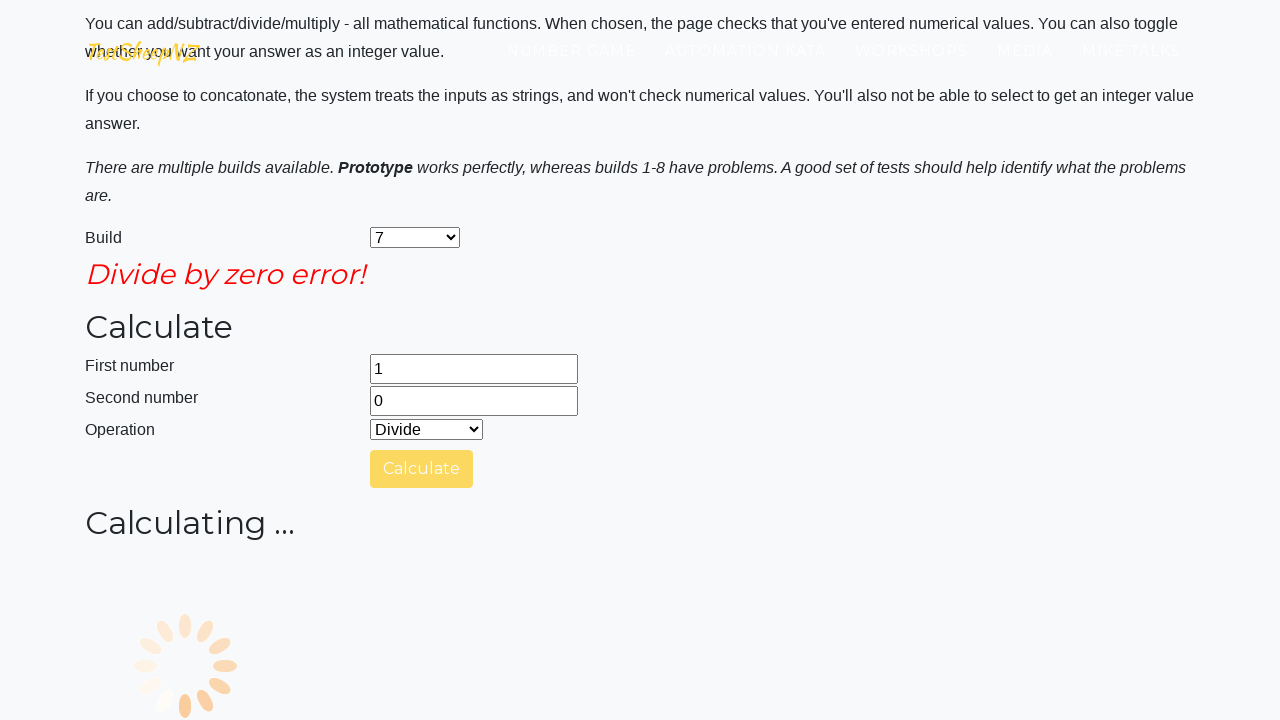